Tests YouTube search functionality by entering a search query in the search box

Starting URL: https://www.youtube.com/

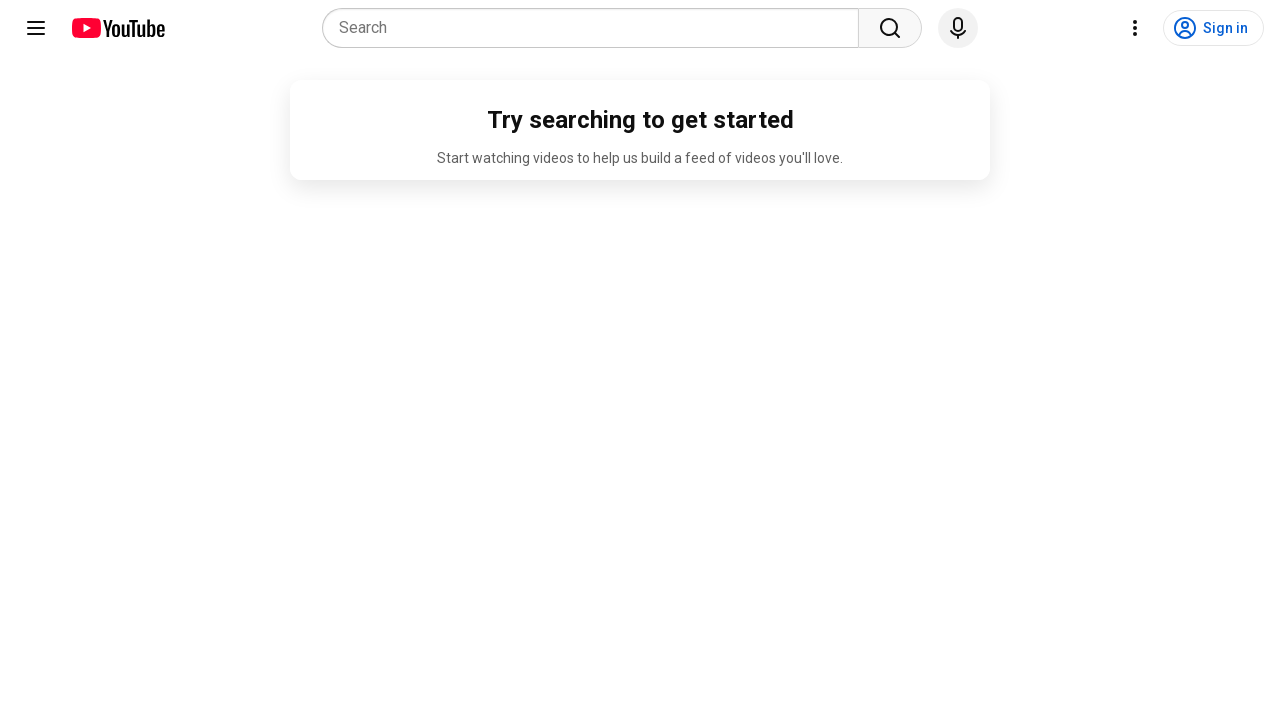

Filled YouTube search box with 'Mukesh Otwani' on input[name='search_query']
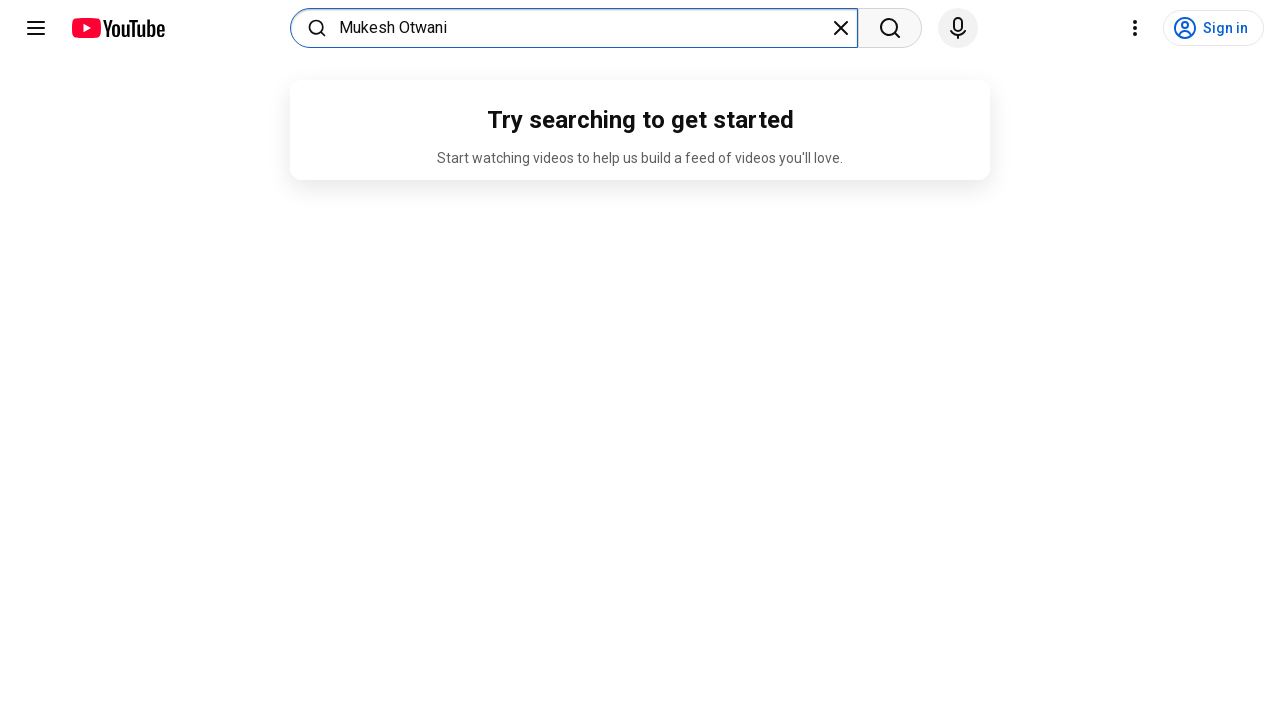

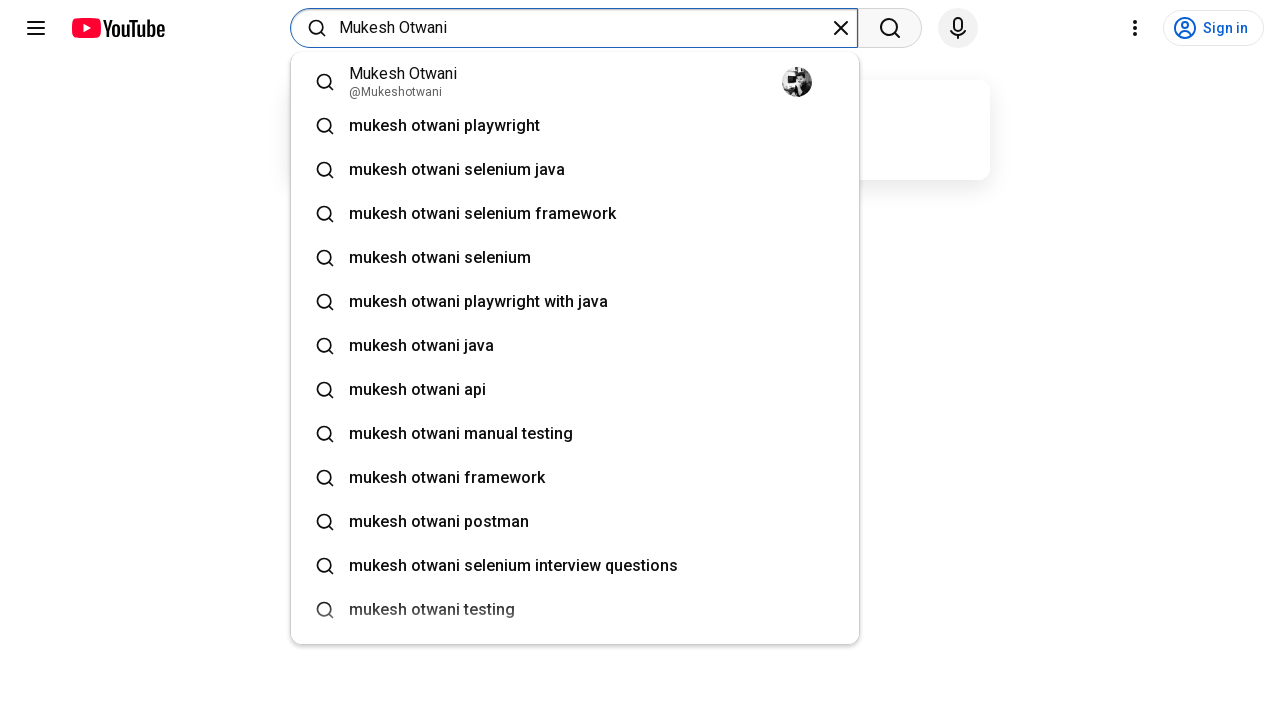